Opens GitHub homepage and verifies that no severe errors appear in the browser console logs

Starting URL: https://github.com/

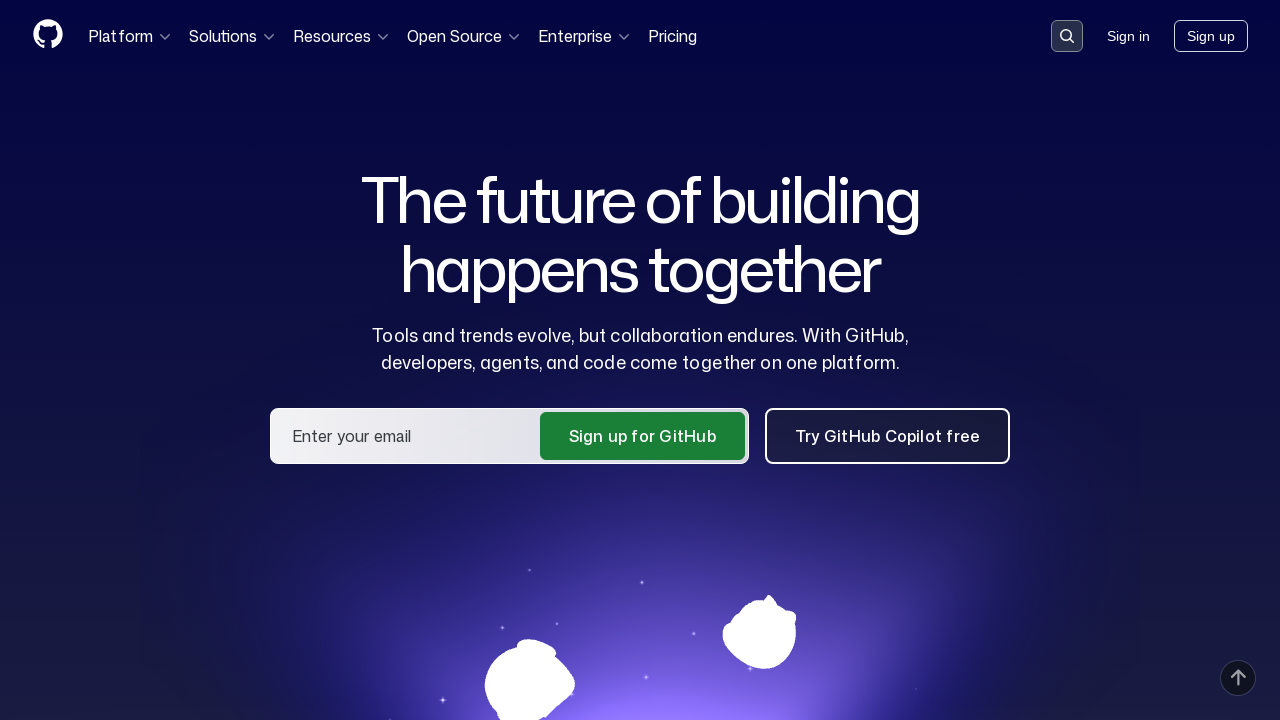

Waited for page to reach domcontentloaded state
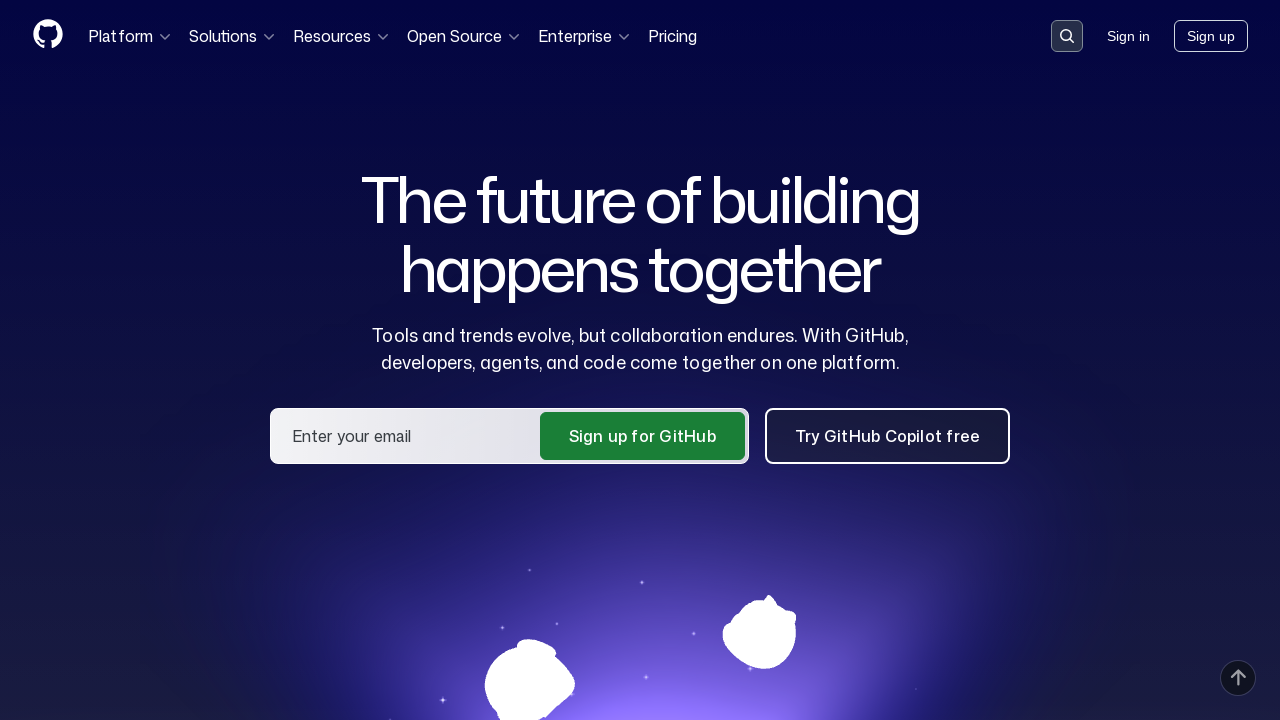

Set up console message listener
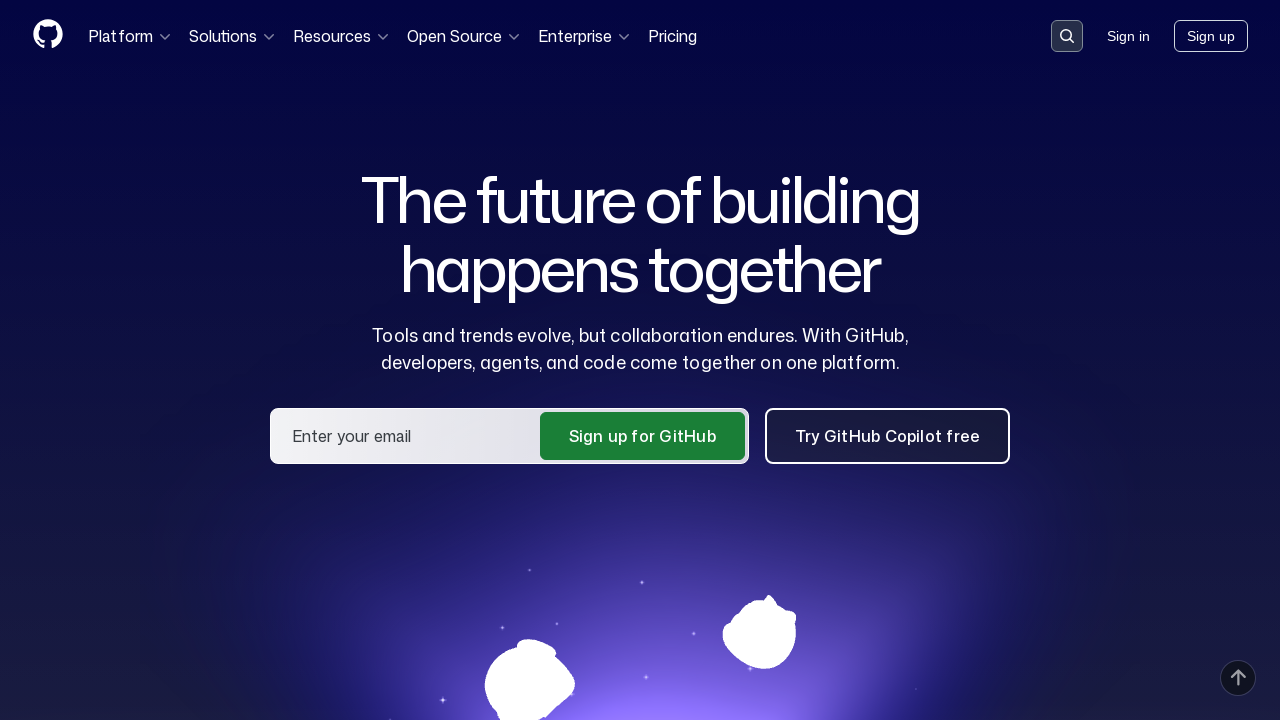

Reloaded the page to capture console messages
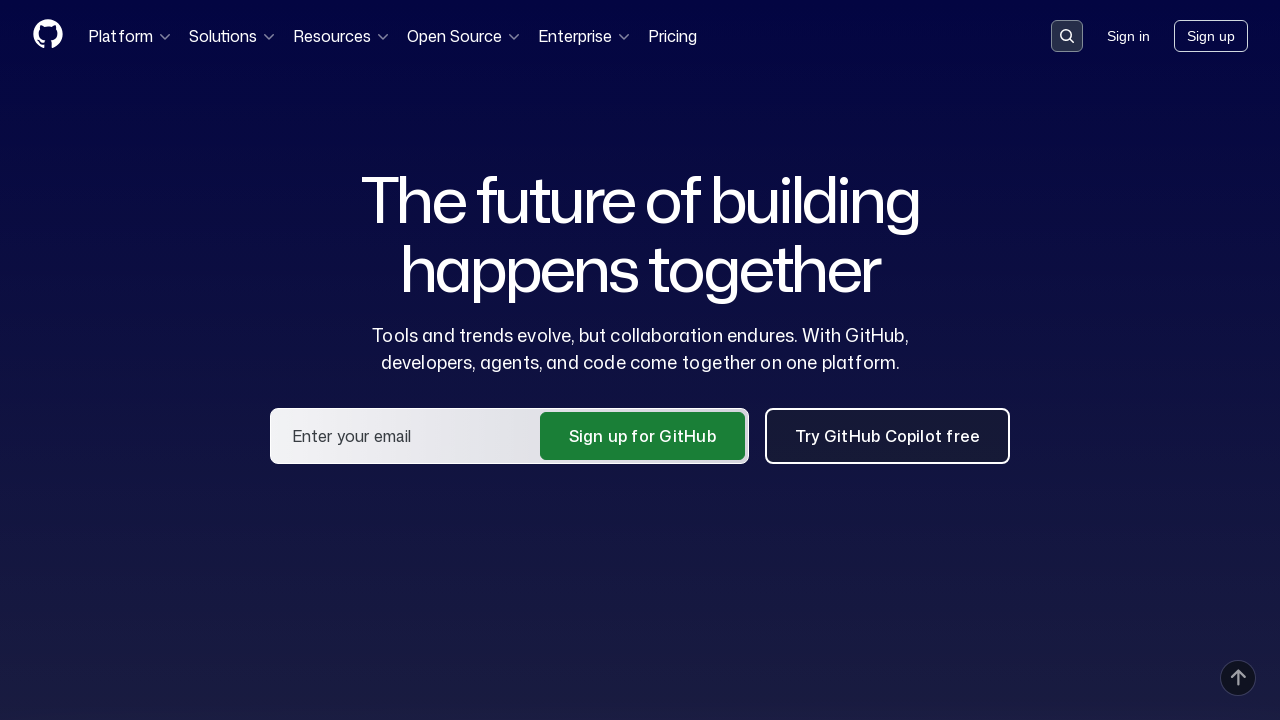

Waited for reloaded page to reach domcontentloaded state
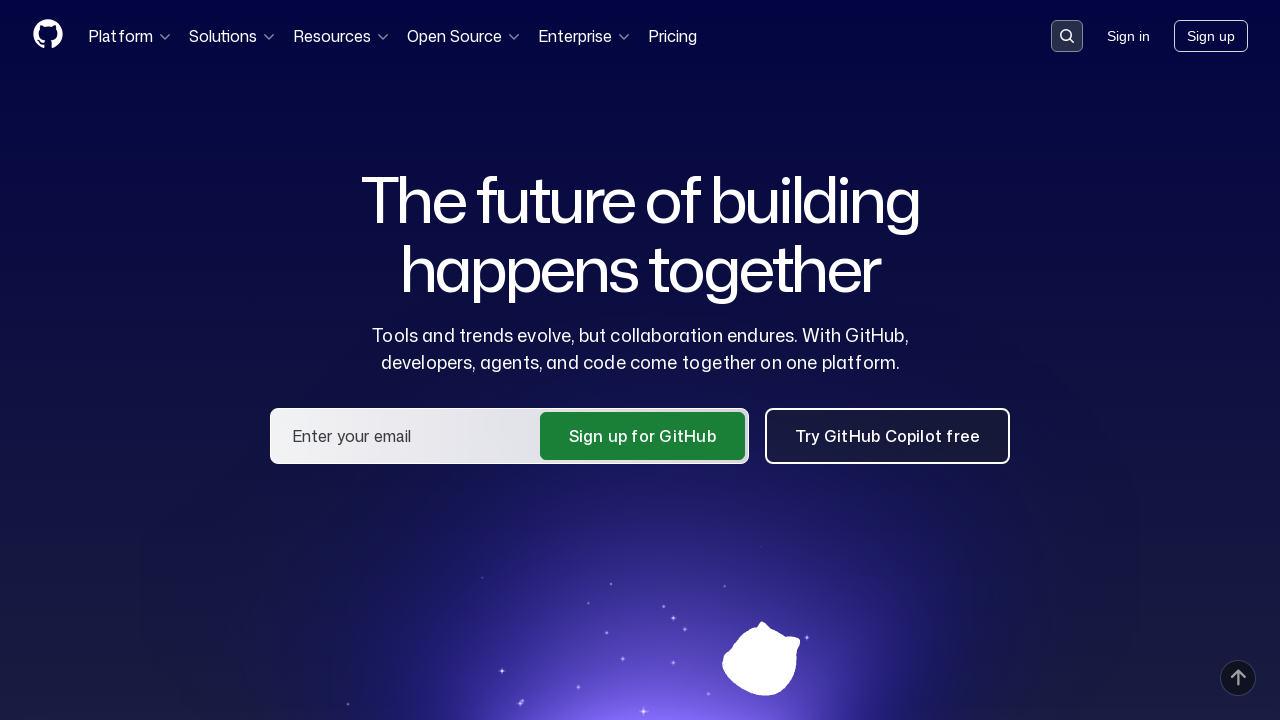

Verified that console logs contain no SEVERE errors
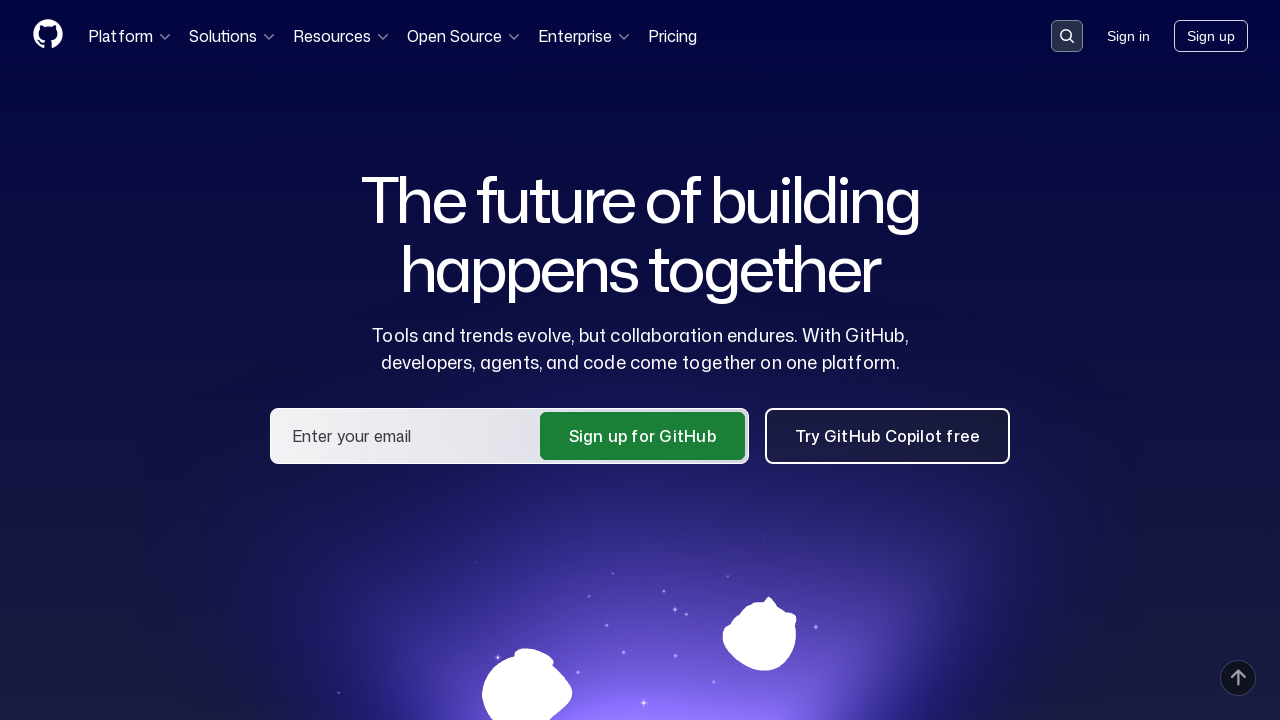

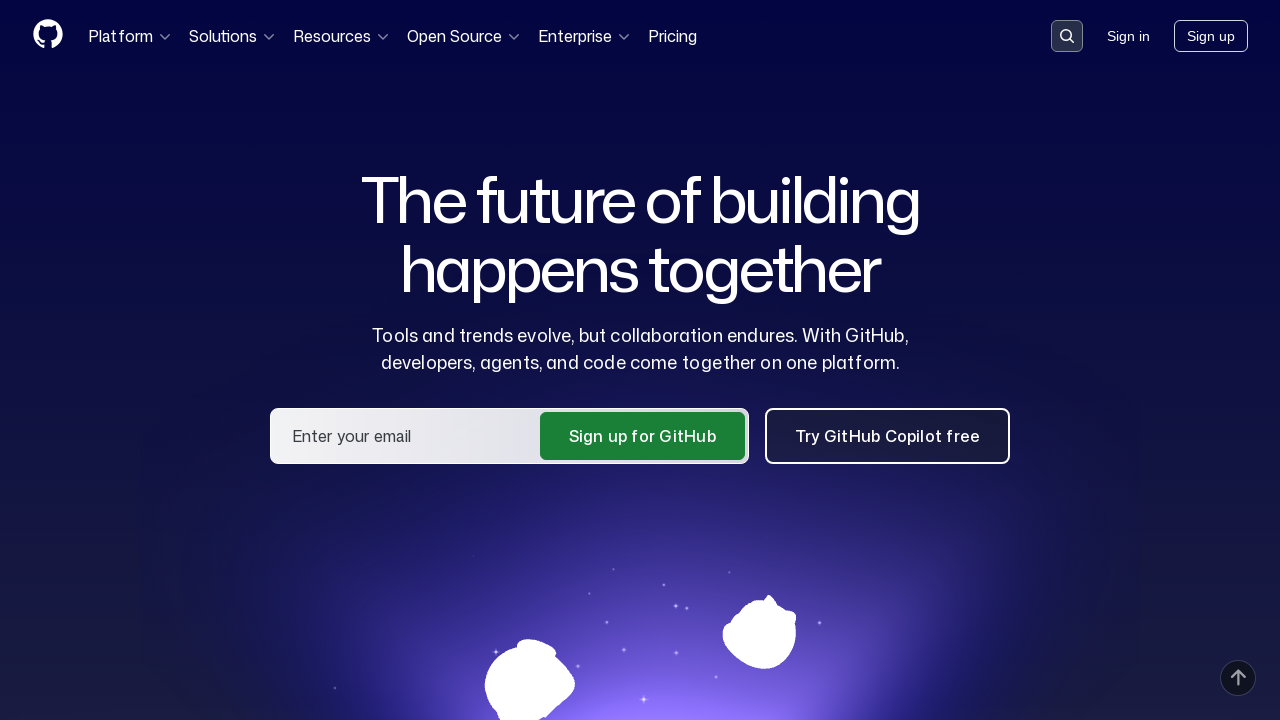